Tests clicking a button with a specific class attribute and handling the resulting JavaScript alert dialog

Starting URL: http://uitestingplayground.com/classattr

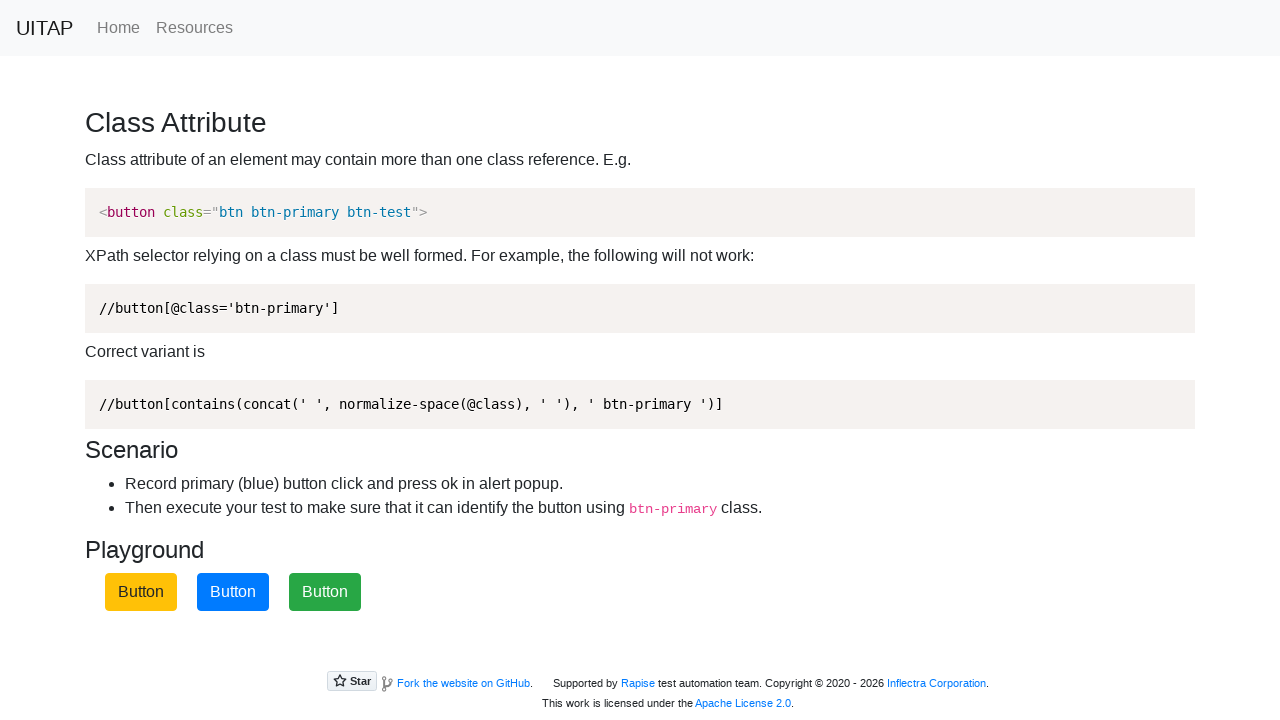

Clicked the primary button with class attribute at (233, 592) on button.btn-primary
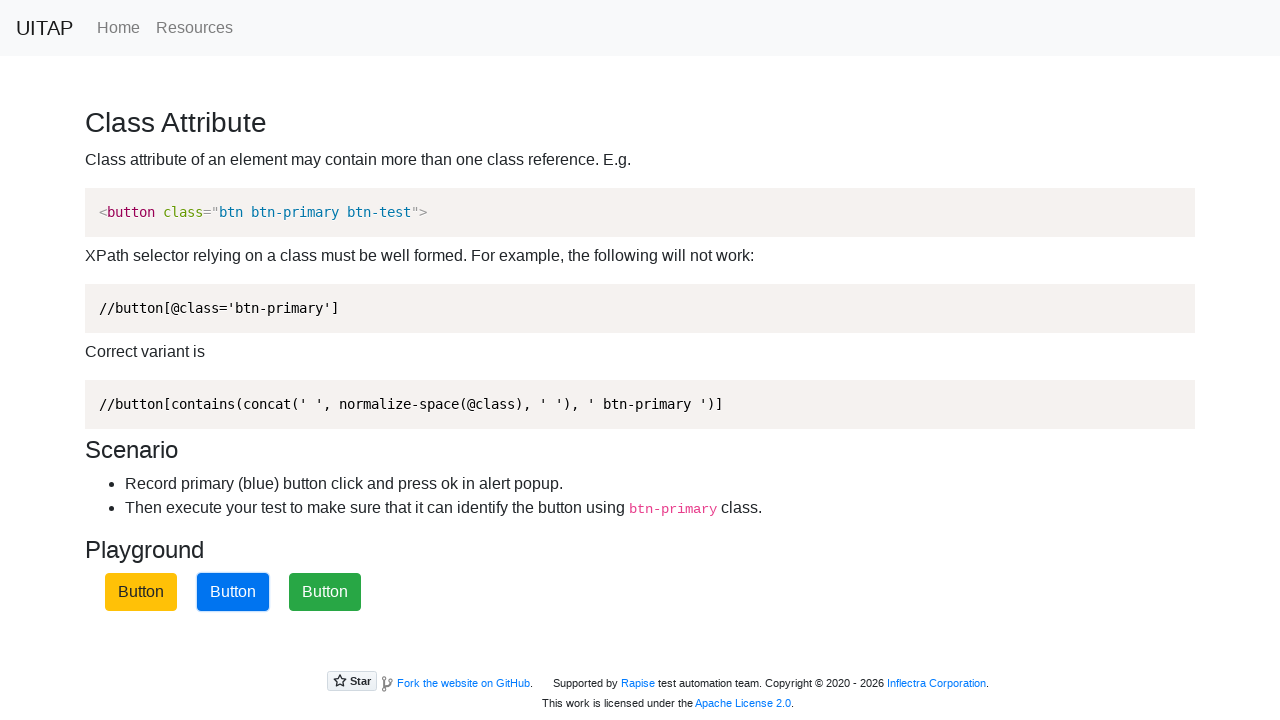

Set up dialog handler to accept JavaScript alert
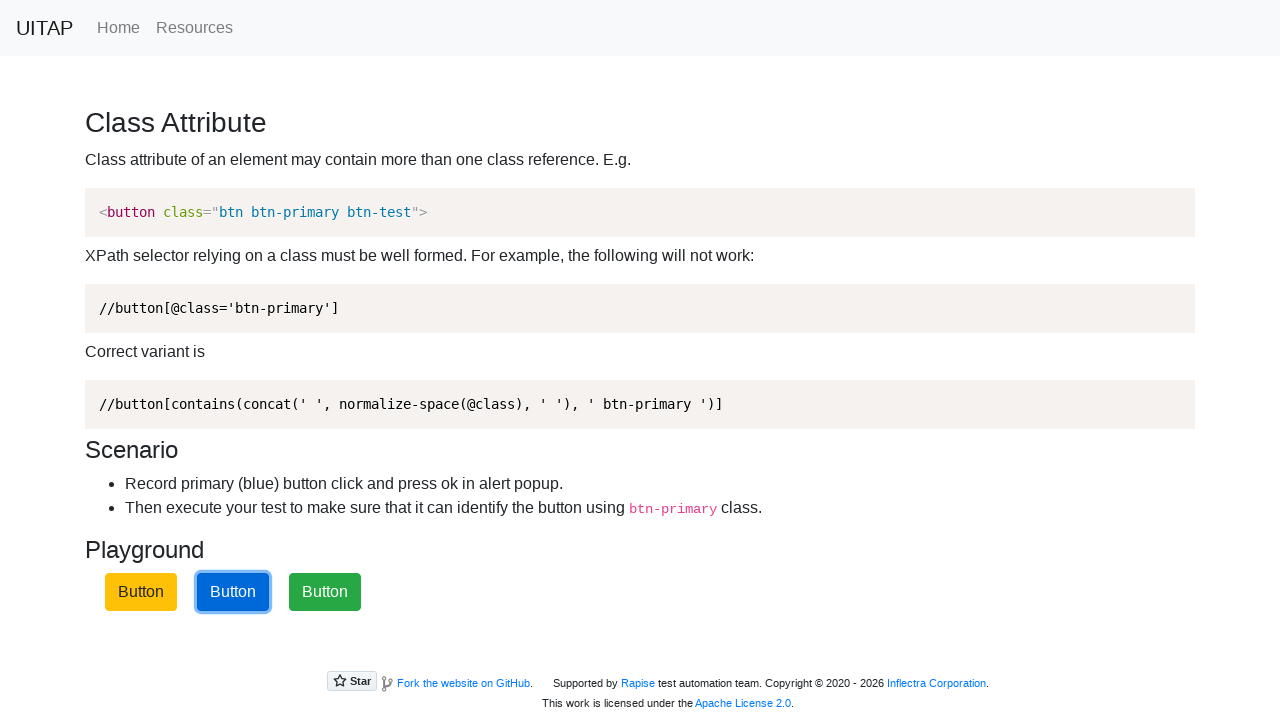

Waited 1 second for alert to be processed
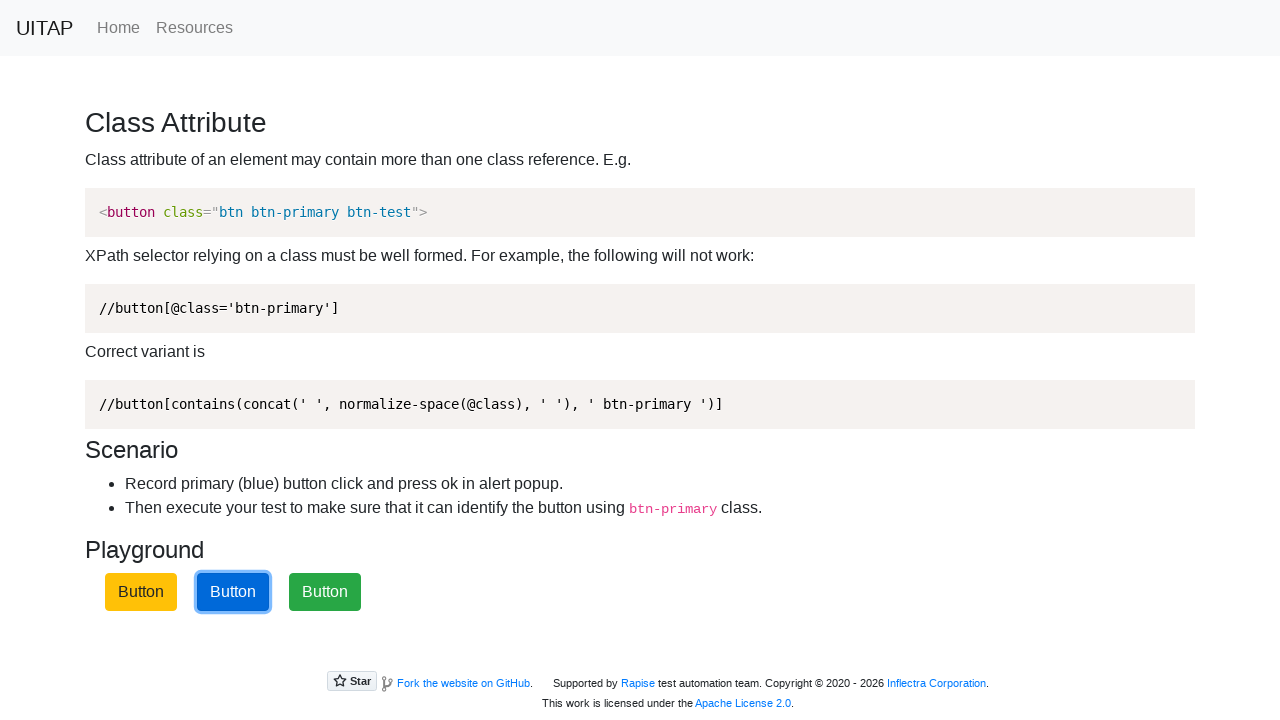

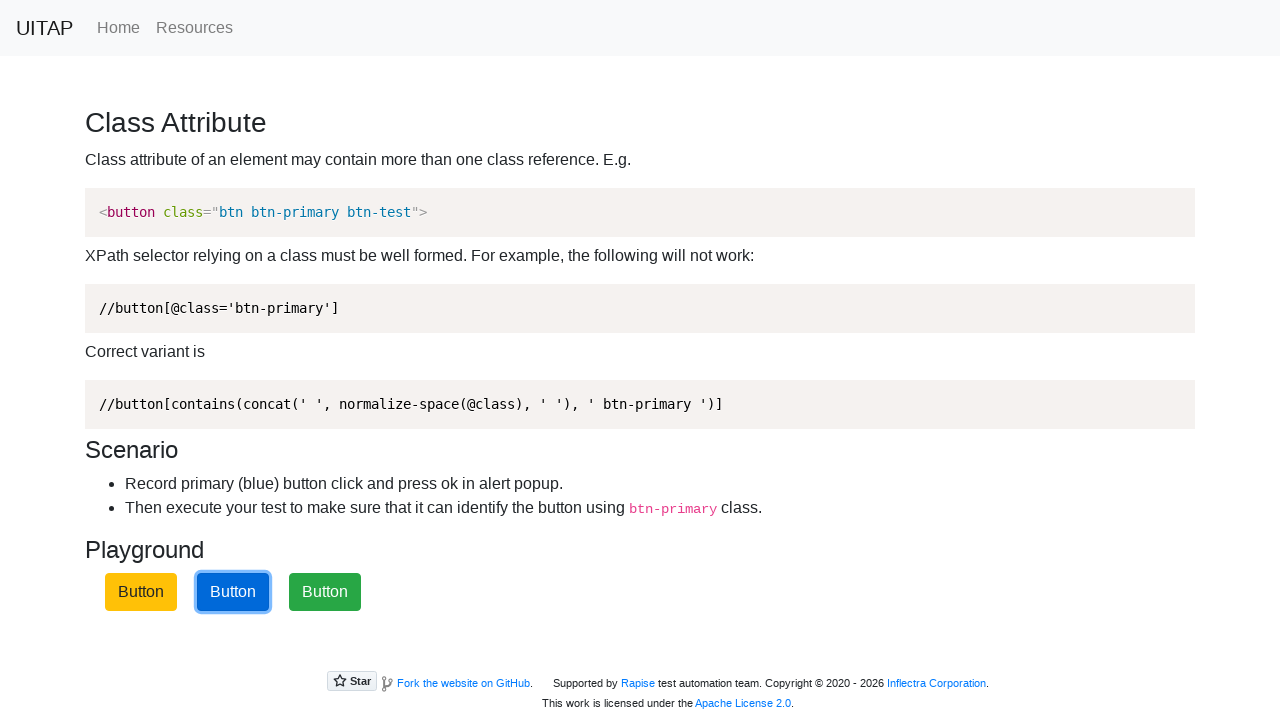